Tests browser navigation operations including navigating to another site, going back, forward, and reloading

Starting URL: https://demoapps.qspiders.com/ui?scenario=1

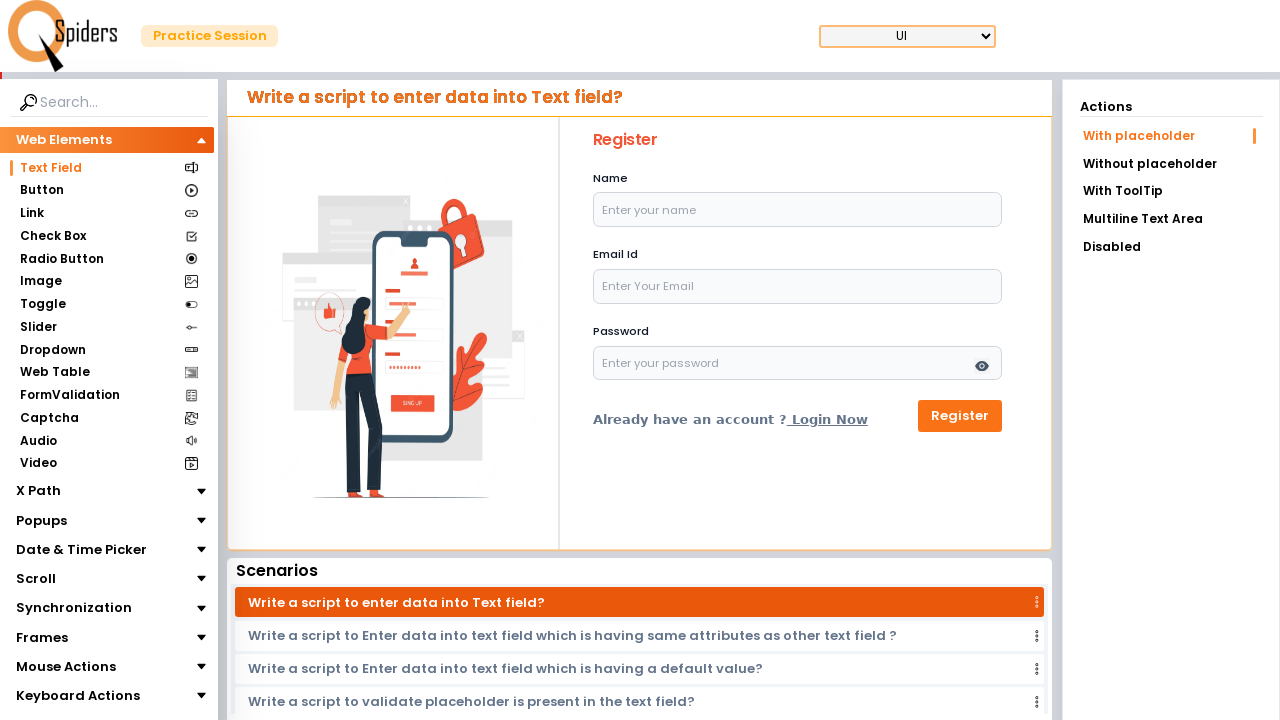

Navigated to https://playwright.dev
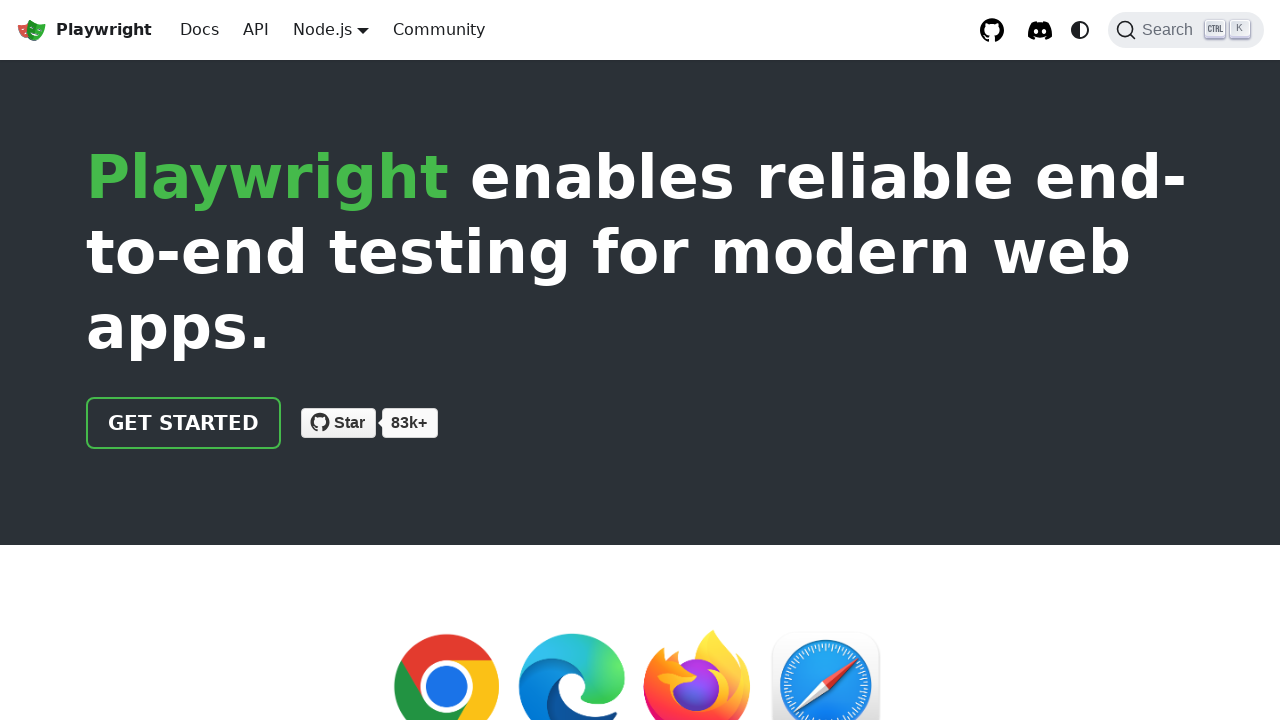

Navigated back to previous page
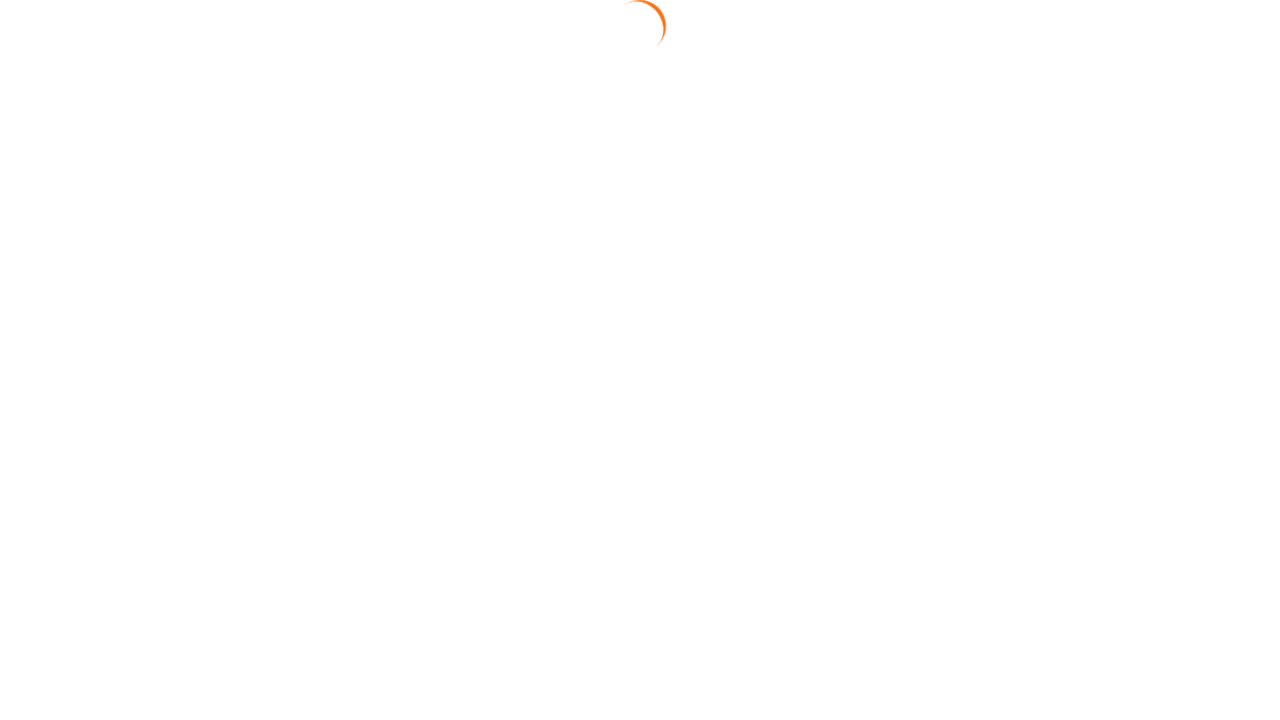

Navigated forward to next page
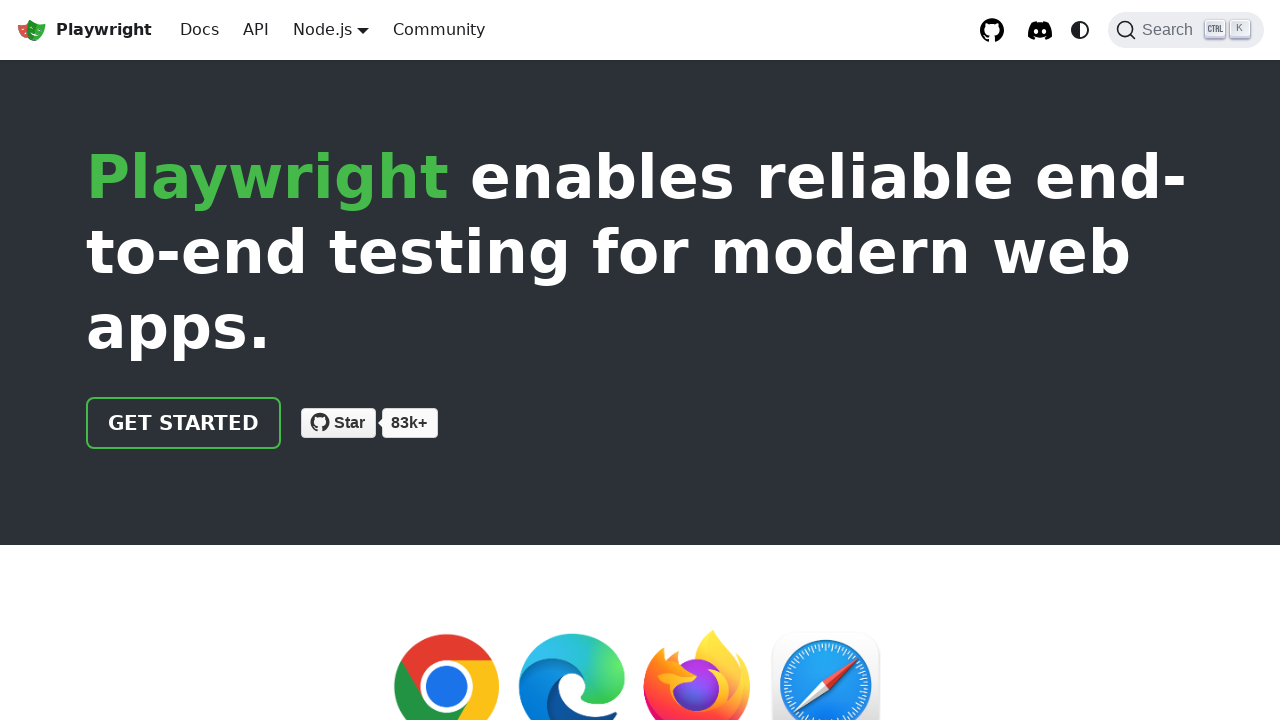

Reloaded the current page
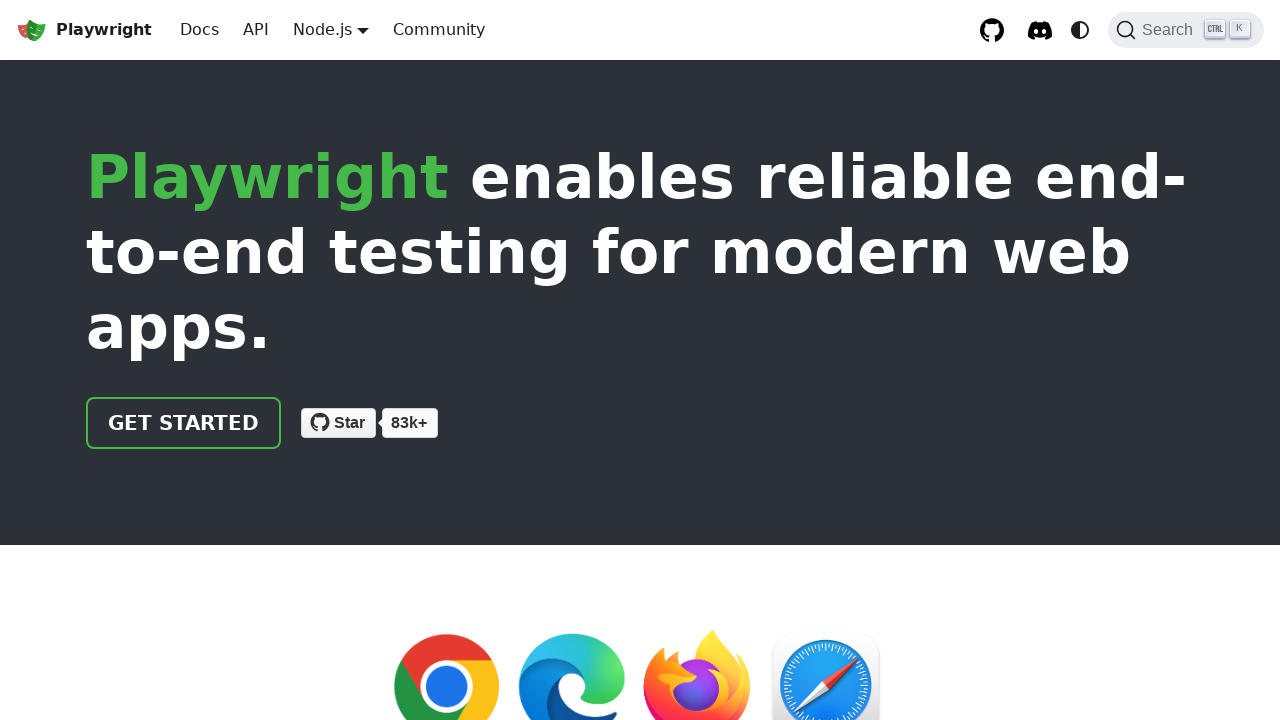

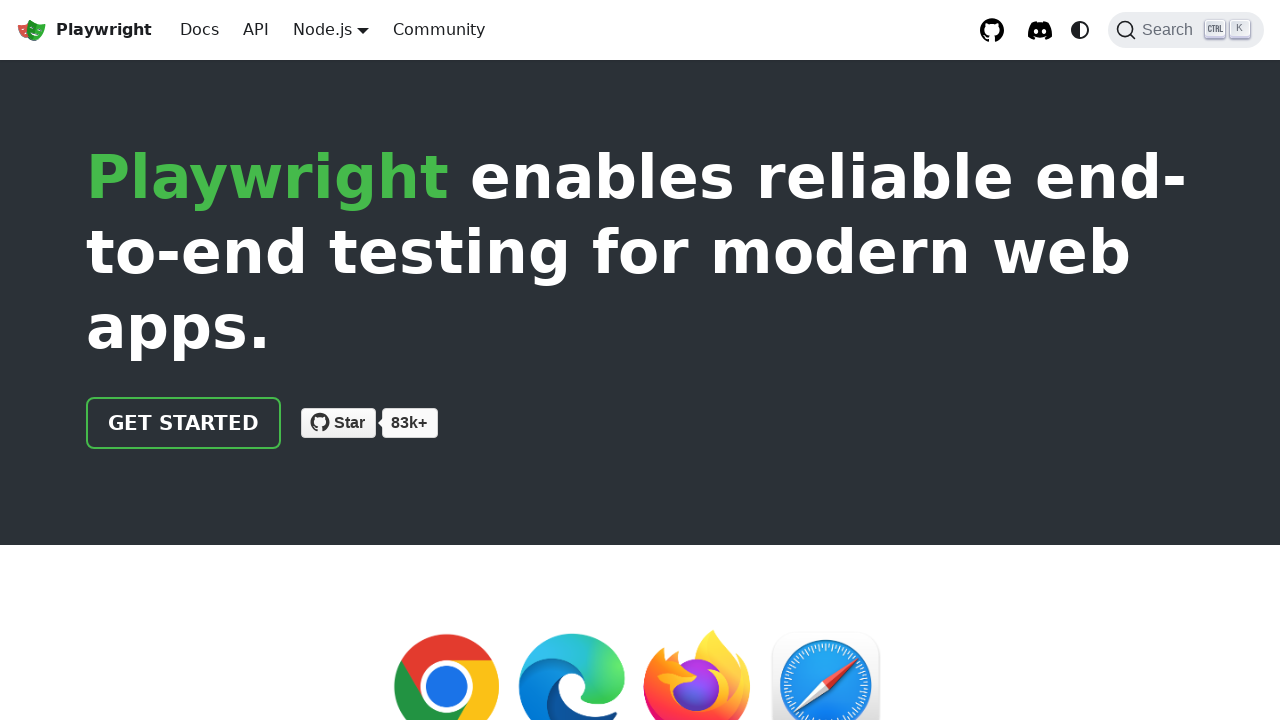